Tests alert handling by clicking a button that triggers an alert and accepting it

Starting URL: https://demo.automationtesting.in/Alerts.html

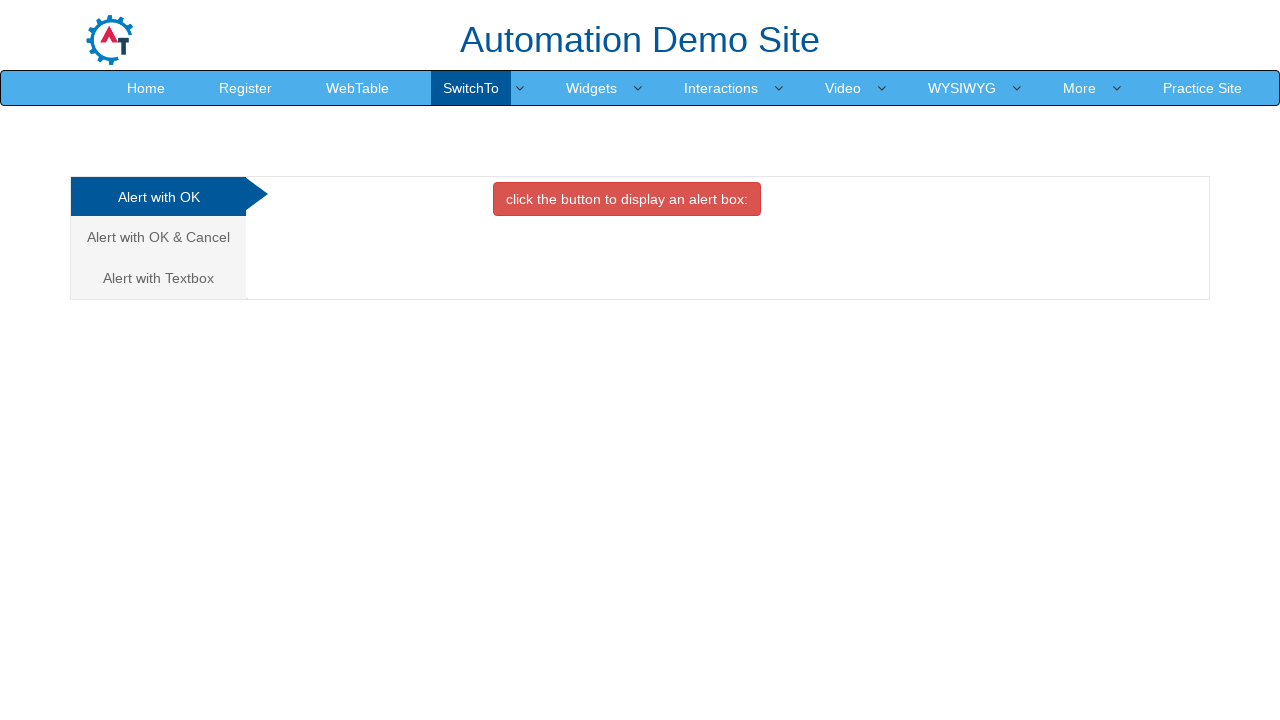

Navigated to Alerts demo page
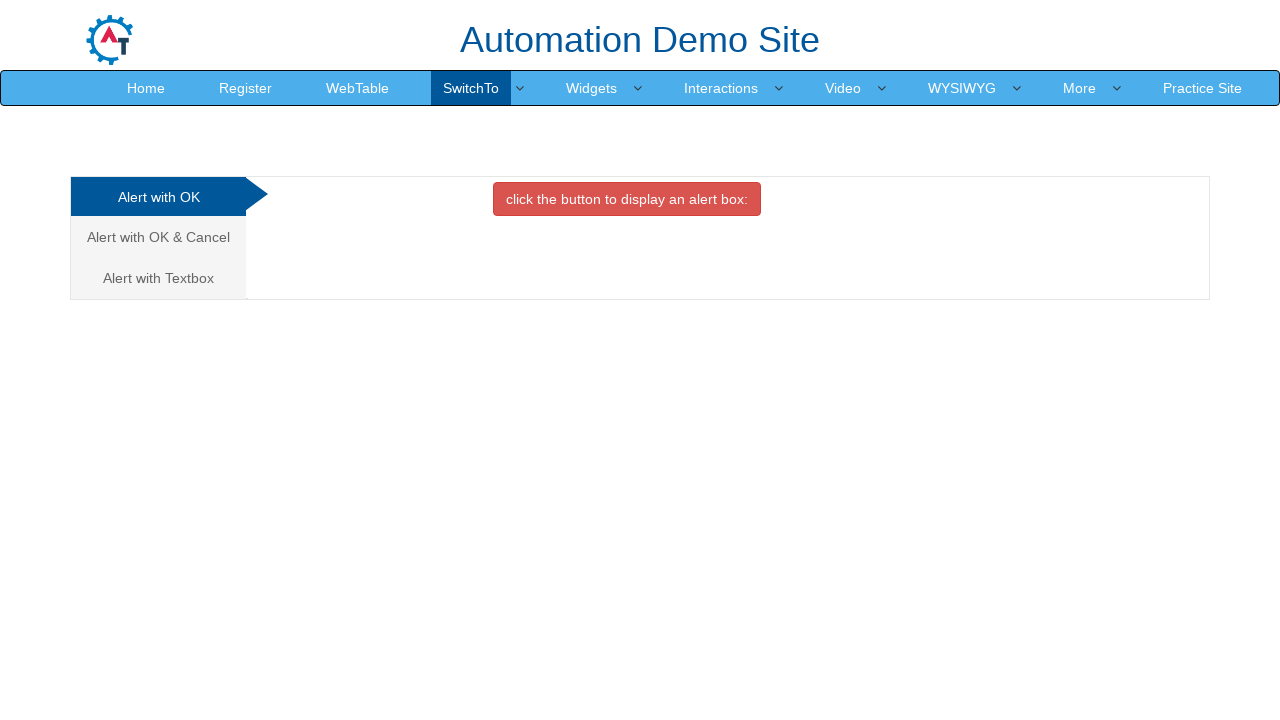

Clicked button to trigger alert at (627, 199) on xpath=//button[@class='btn btn-danger']
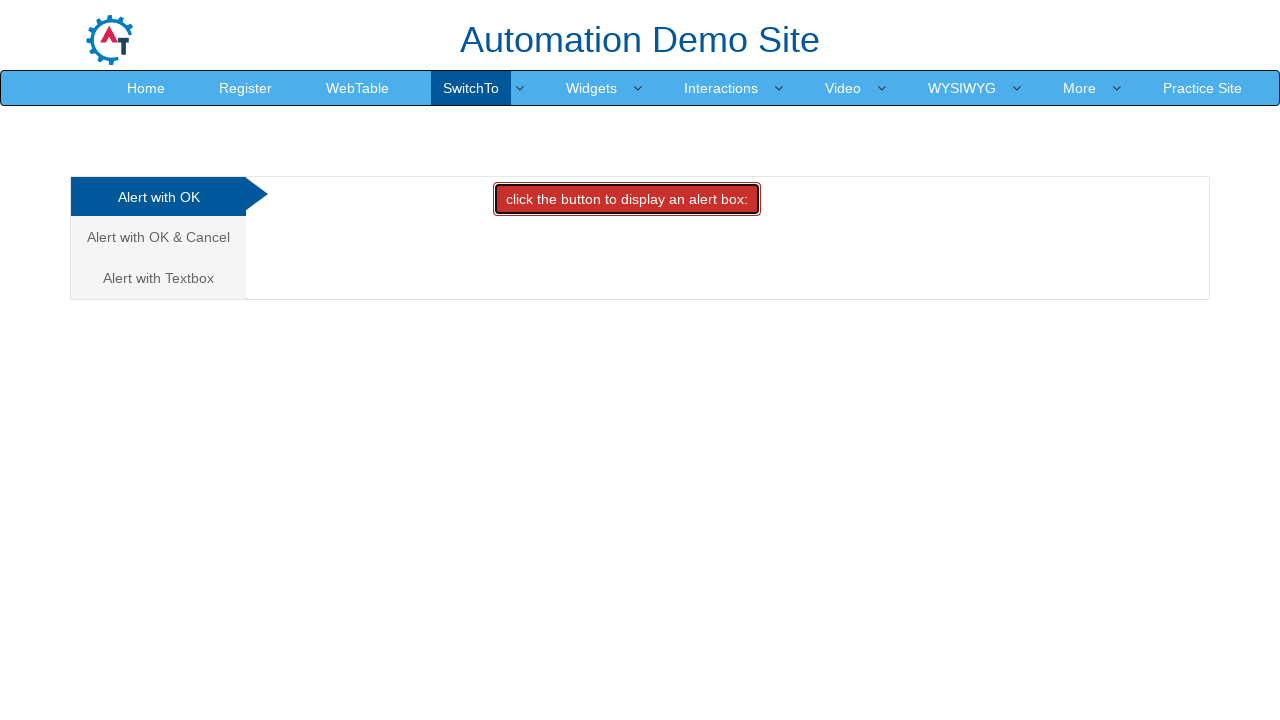

Accepted the alert dialog
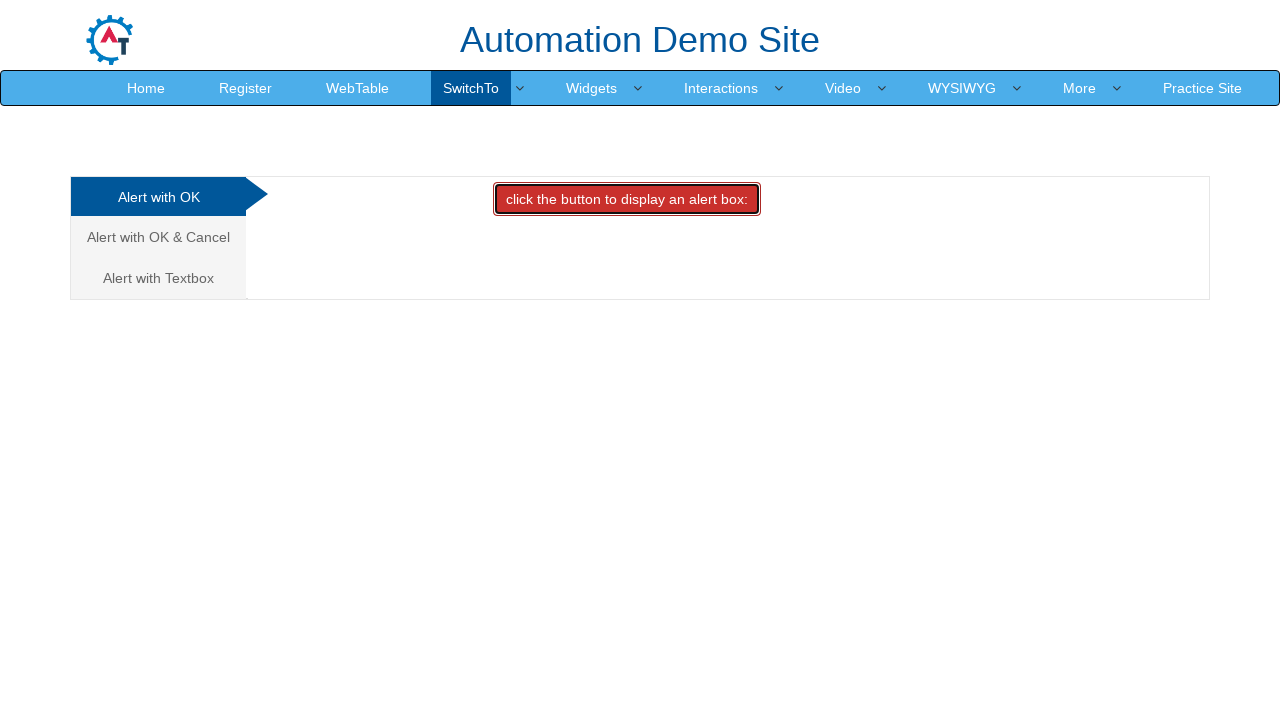

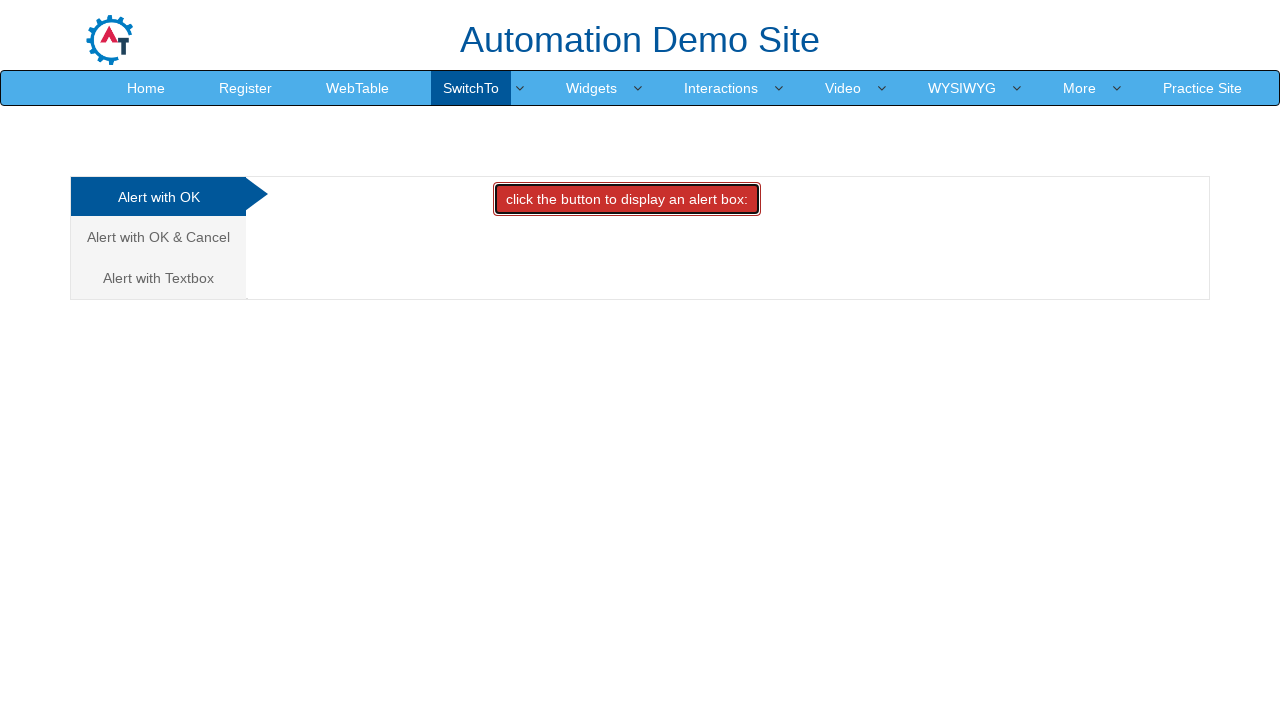